Tests tooltip functionality by hovering over a button element to trigger the tooltip display

Starting URL: https://demoqa.com/tool-tips

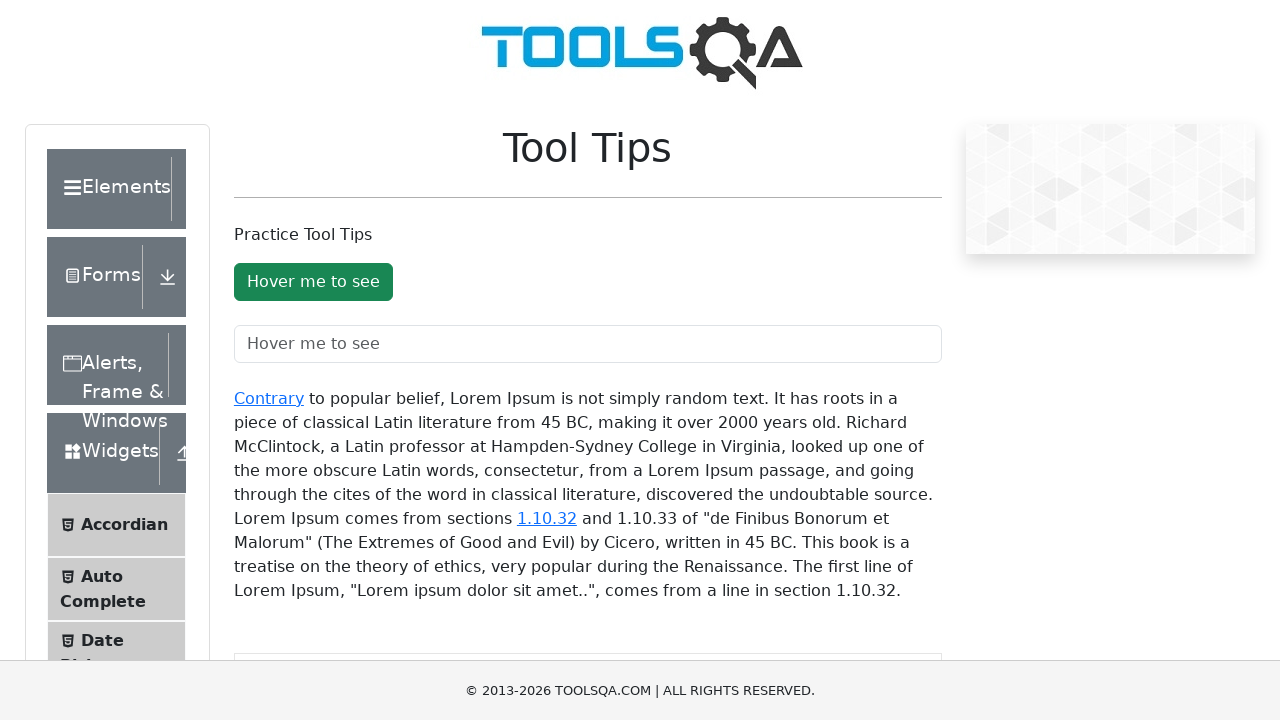

Located the tooltip button element
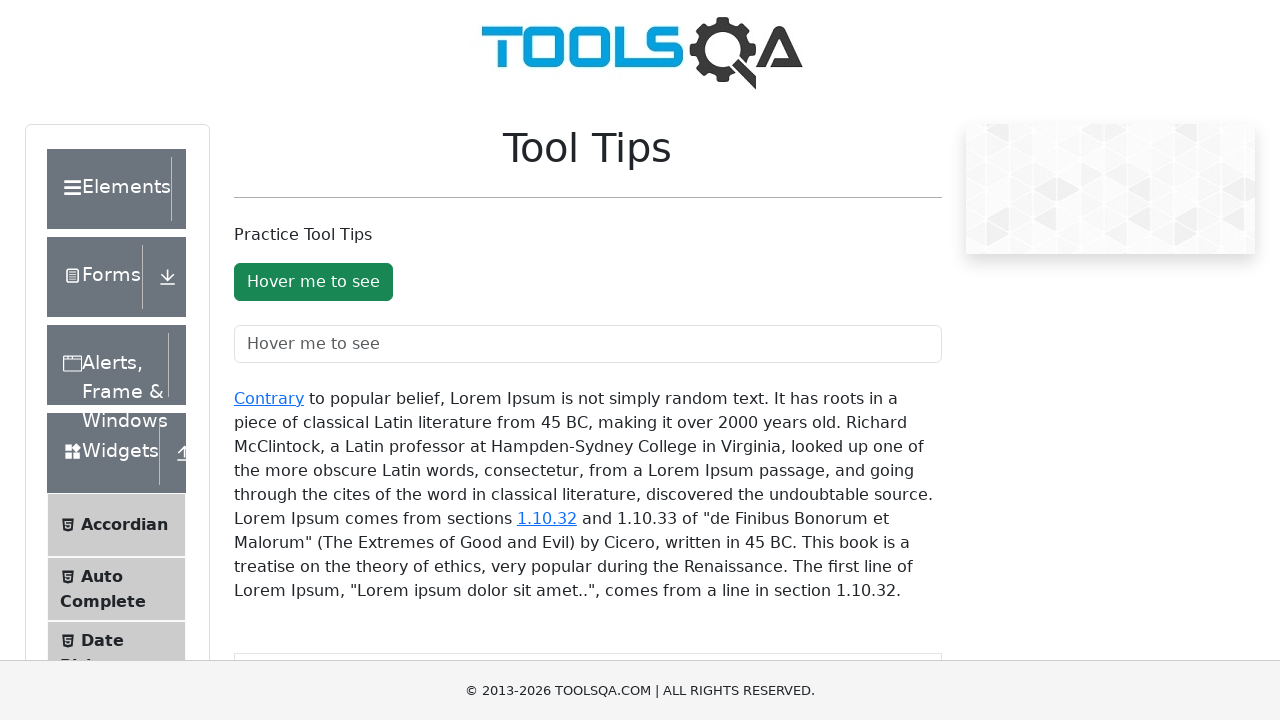

Hovered over the button to trigger tooltip display at (313, 282) on #toolTipButton
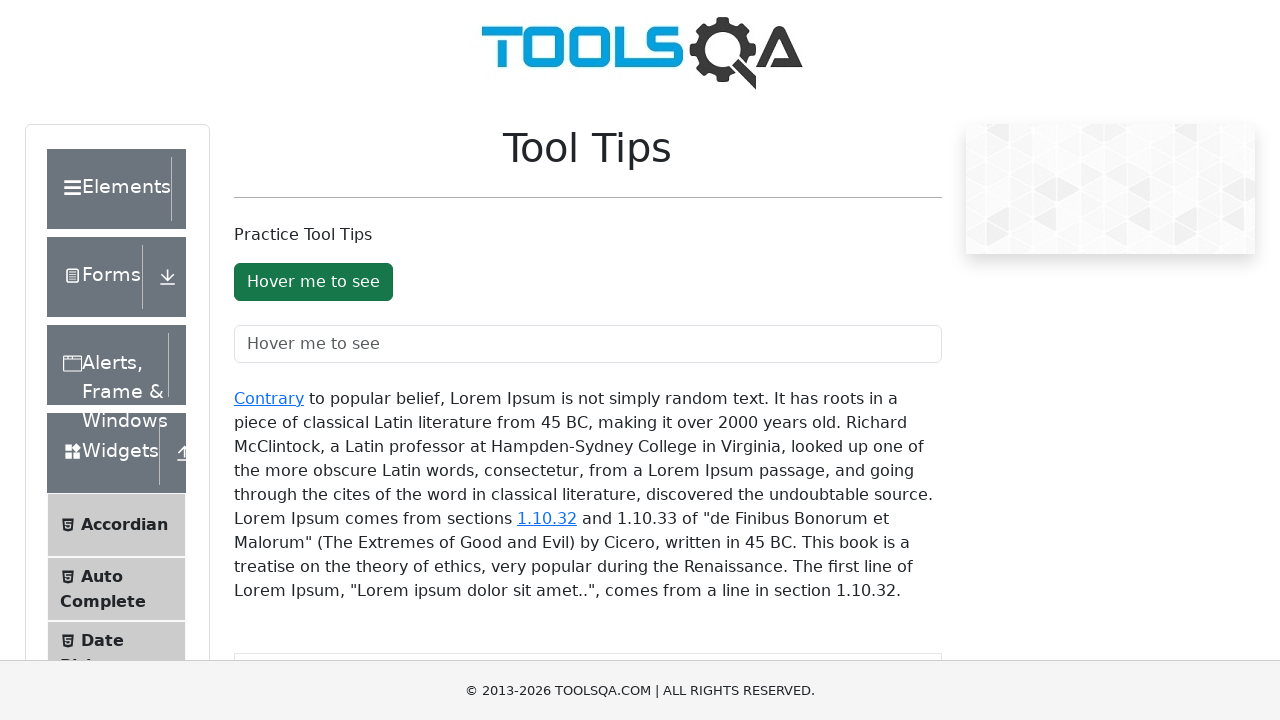

Tooltip appeared and became visible
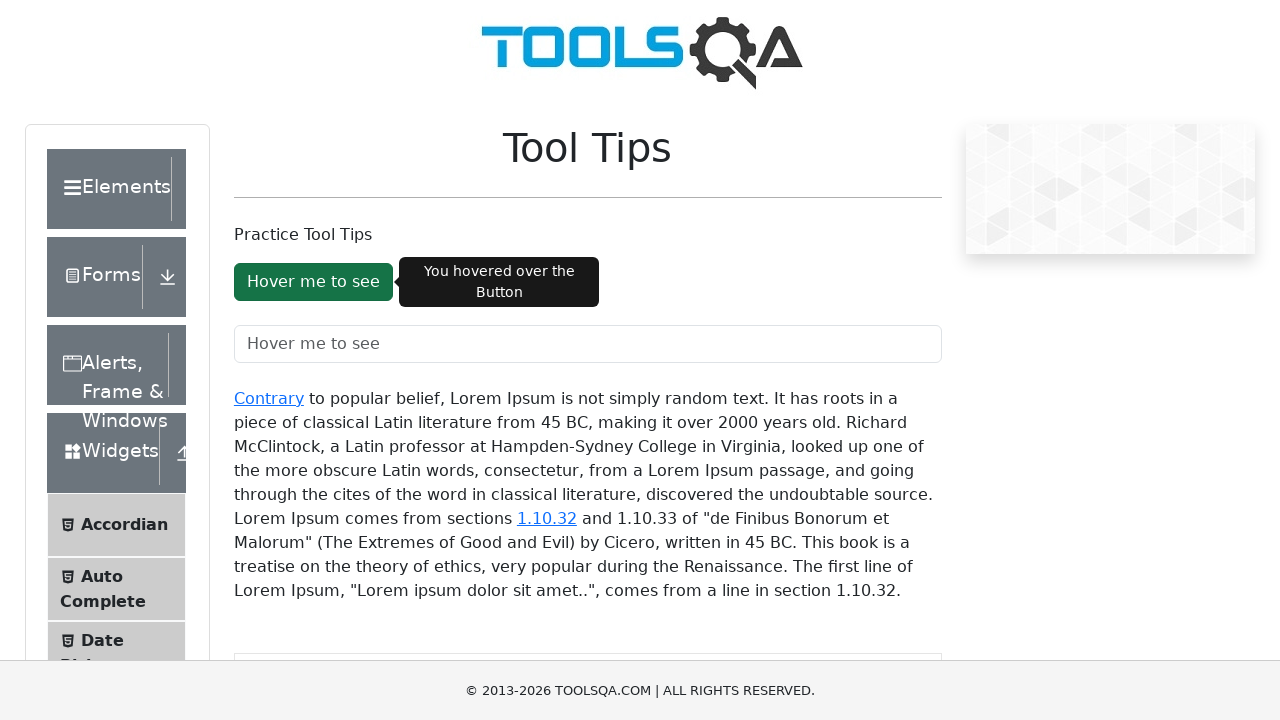

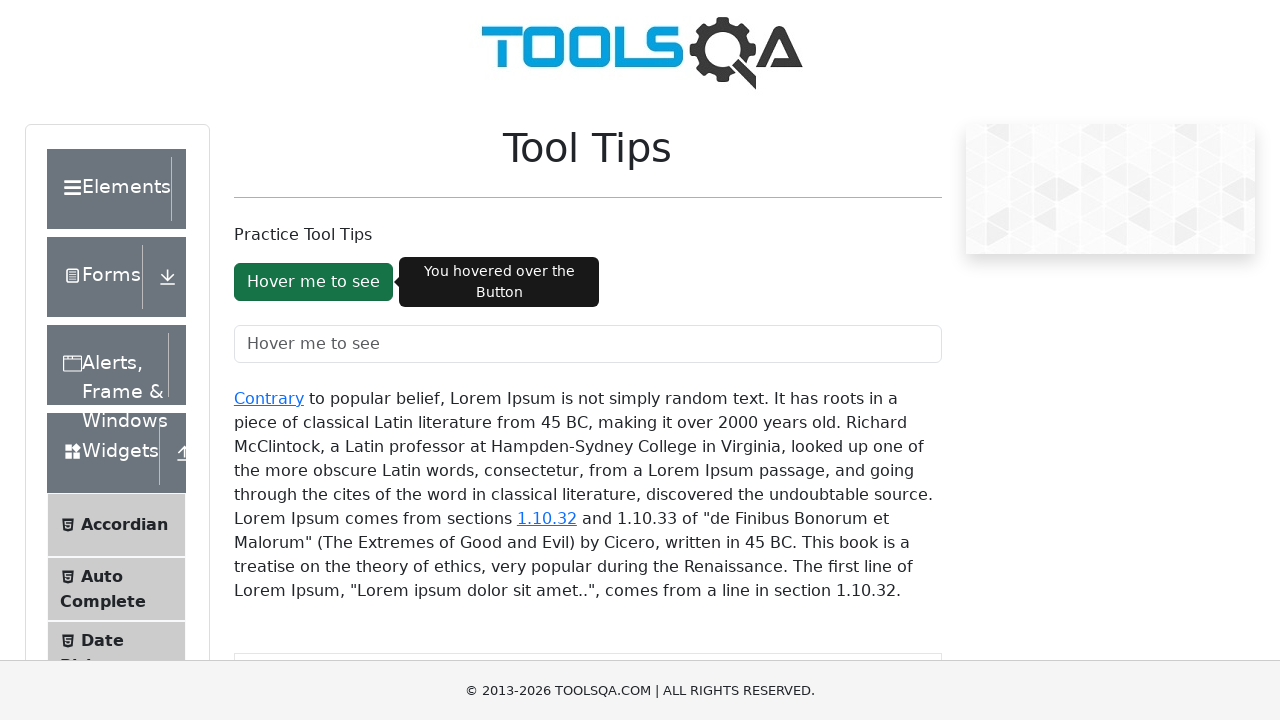